Tests dropdown selection functionality by selecting options using different methods (index, value, visible text) and verifying dropdown contents

Starting URL: https://the-internet.herokuapp.com/dropdown

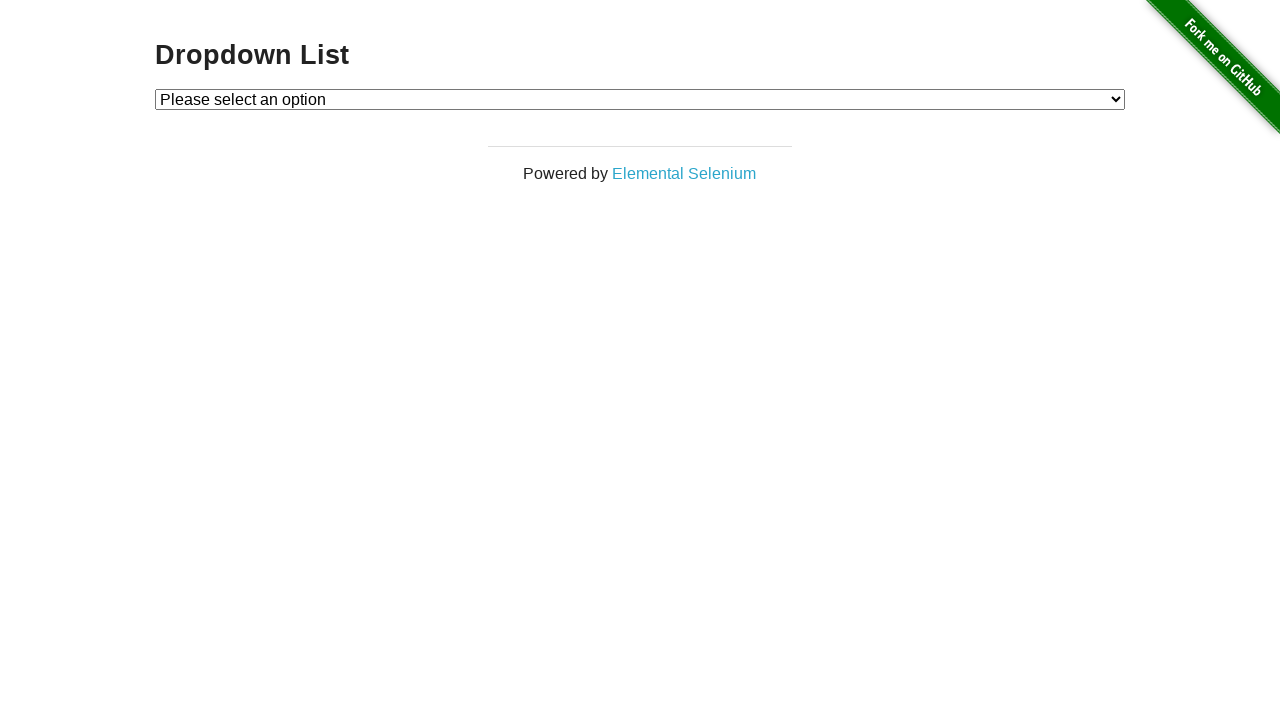

Located dropdown element with id 'dropdown'
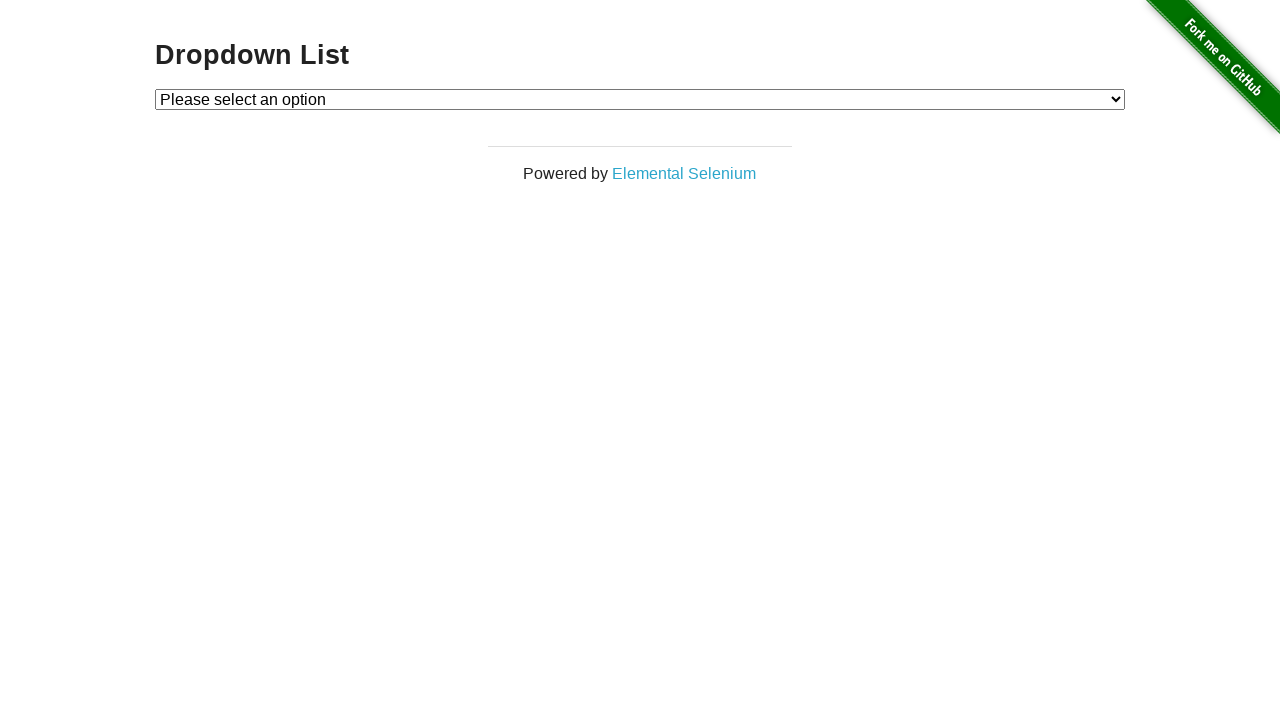

Selected dropdown option by index 1 (Option 1) on #dropdown
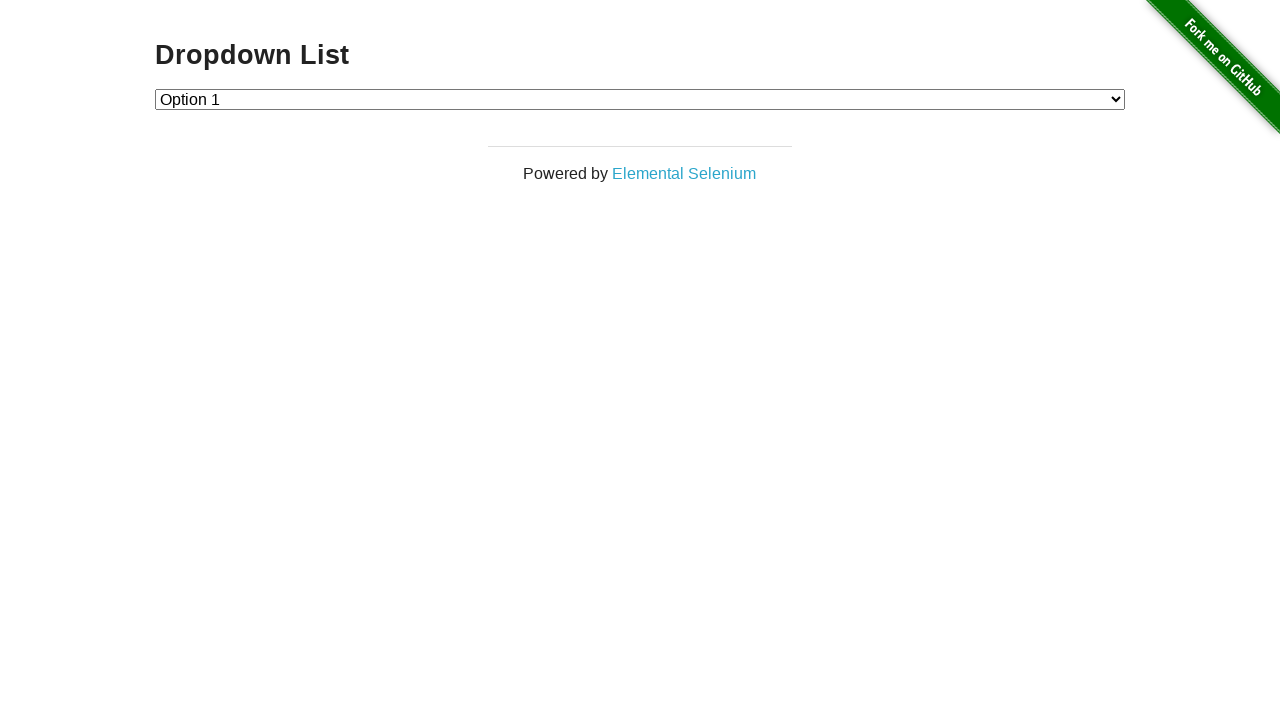

Selected dropdown option by value '2' (Option 2) on #dropdown
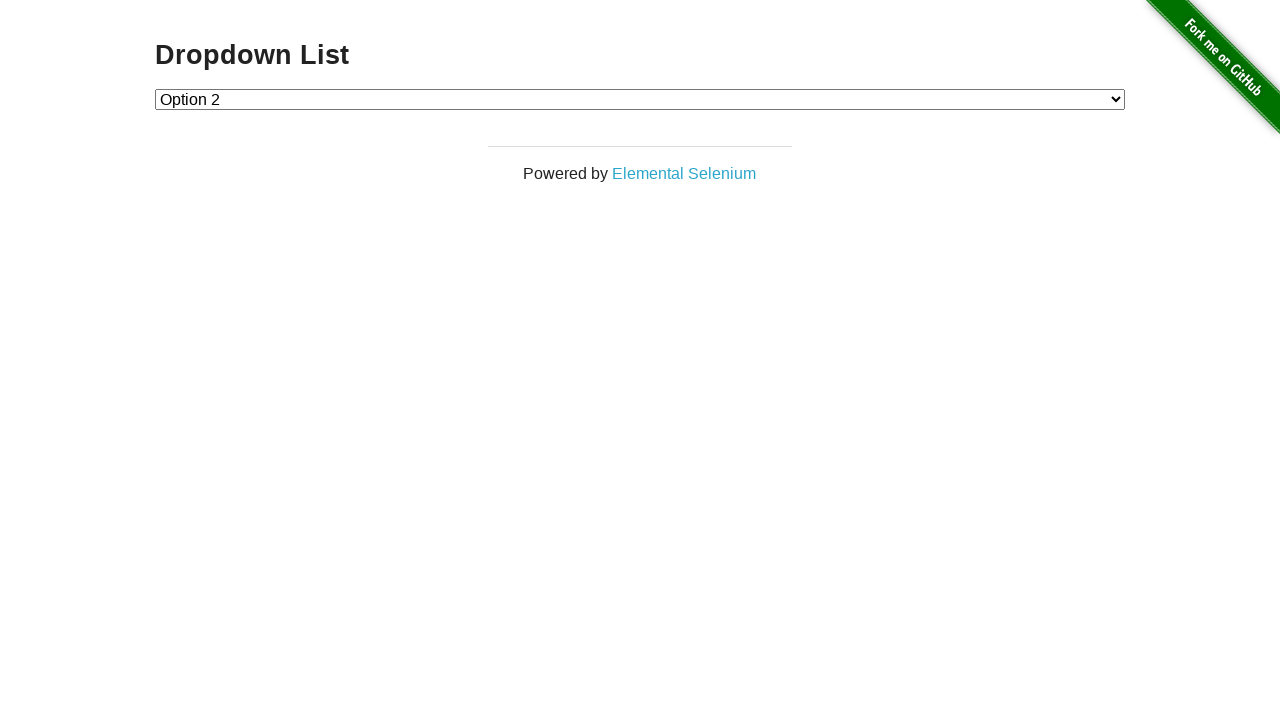

Selected dropdown option by visible text 'Option 1' on #dropdown
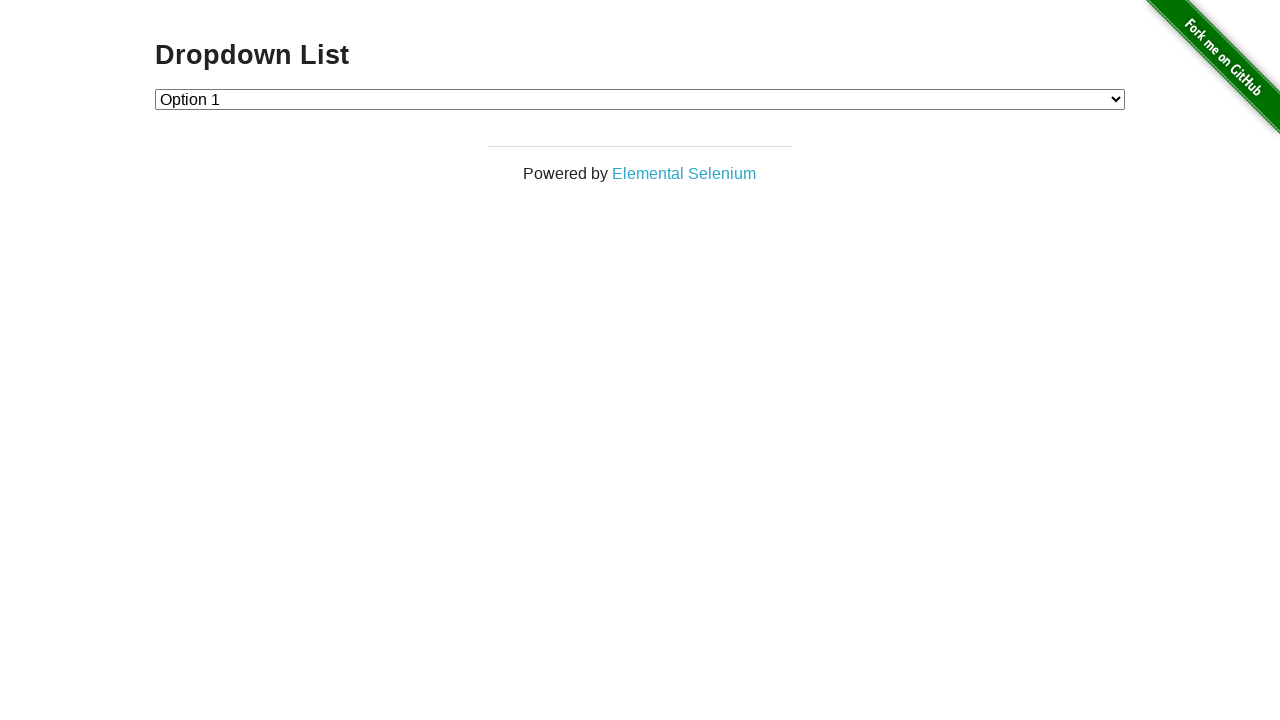

Retrieved all dropdown option text contents for verification
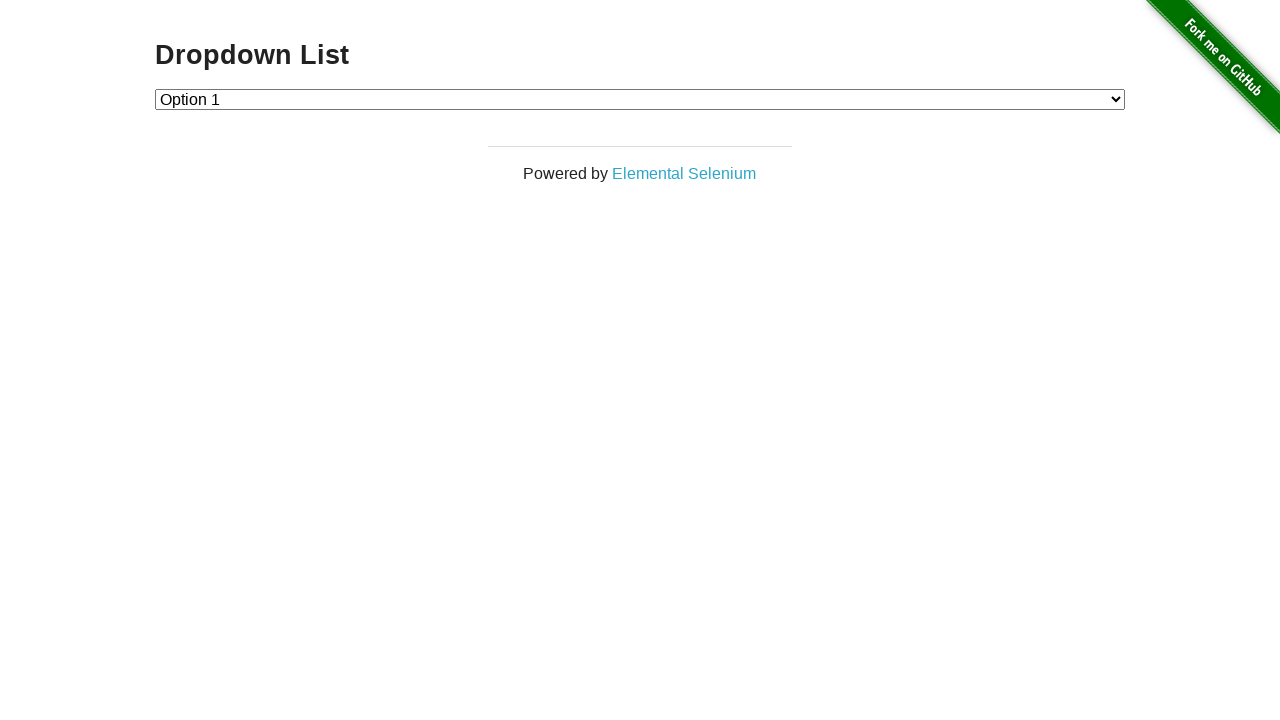

Verified dropdown contains exactly 3 options
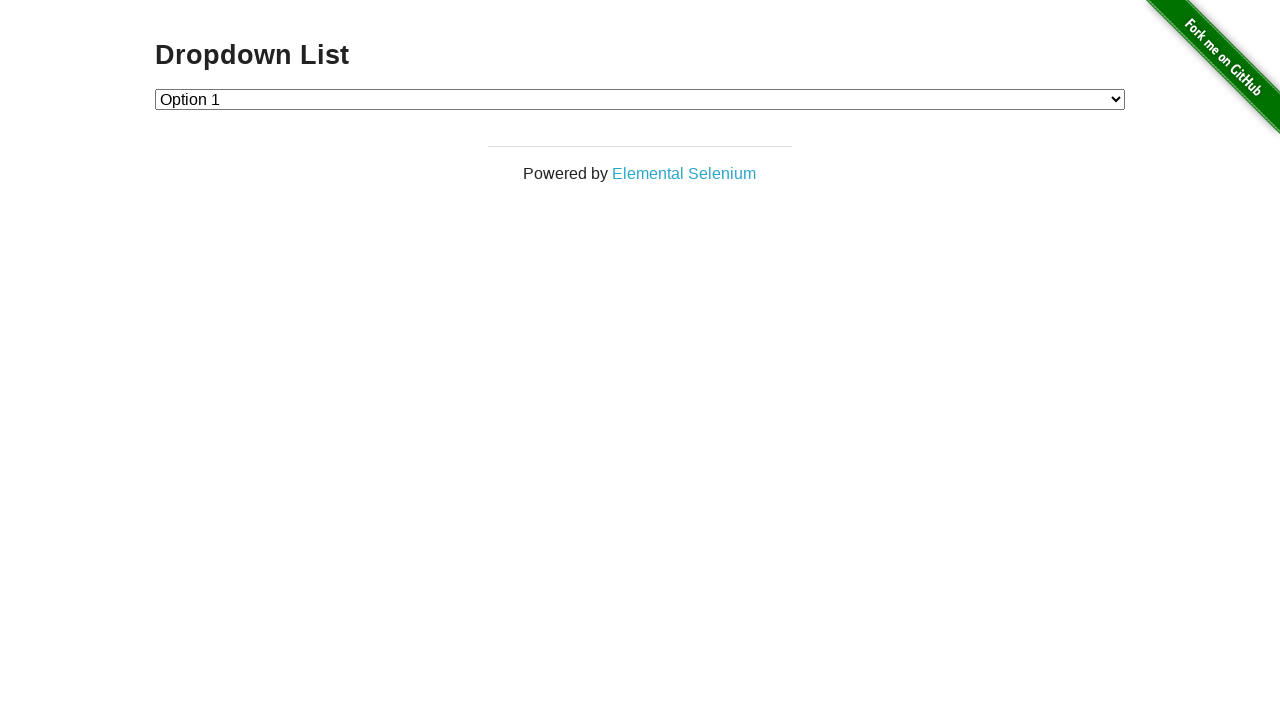

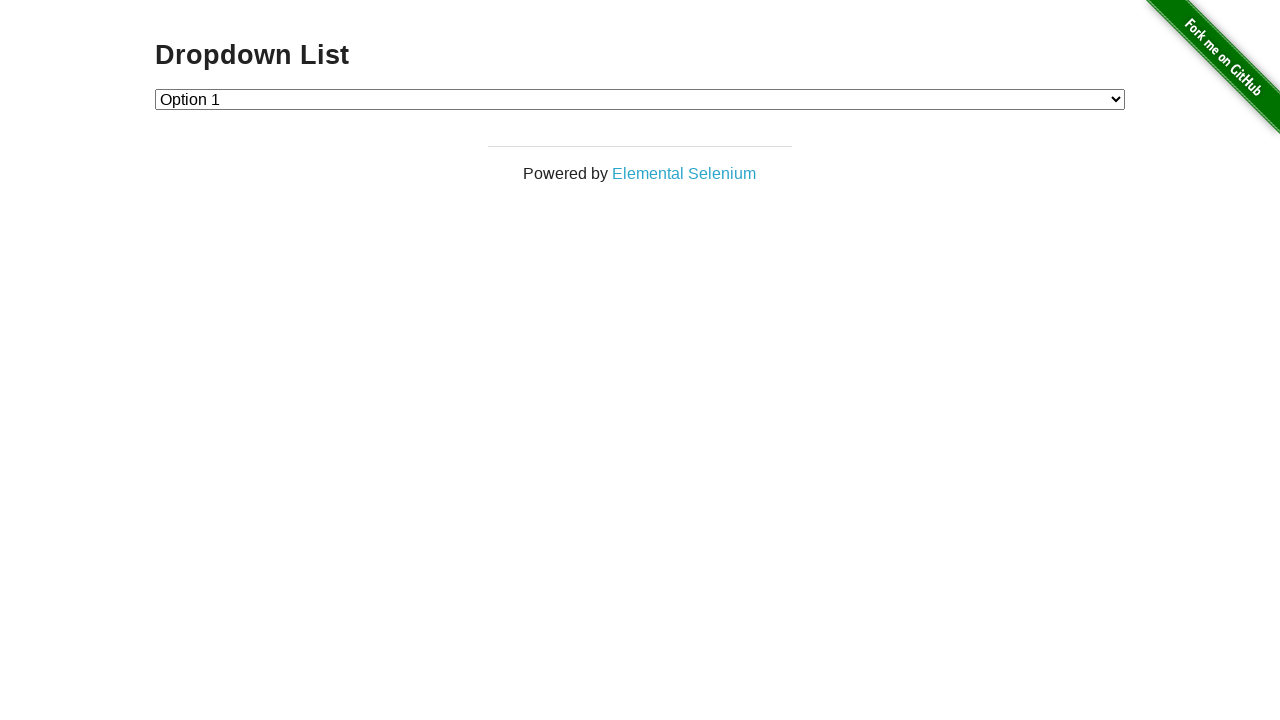